Tests checkbox functionality on a practice page by clicking a checkbox to select it, verifying it's selected, then clicking again to deselect it and verifying the state, and finally counting all checkboxes on the page.

Starting URL: https://rahulshettyacademy.com/AutomationPractice/

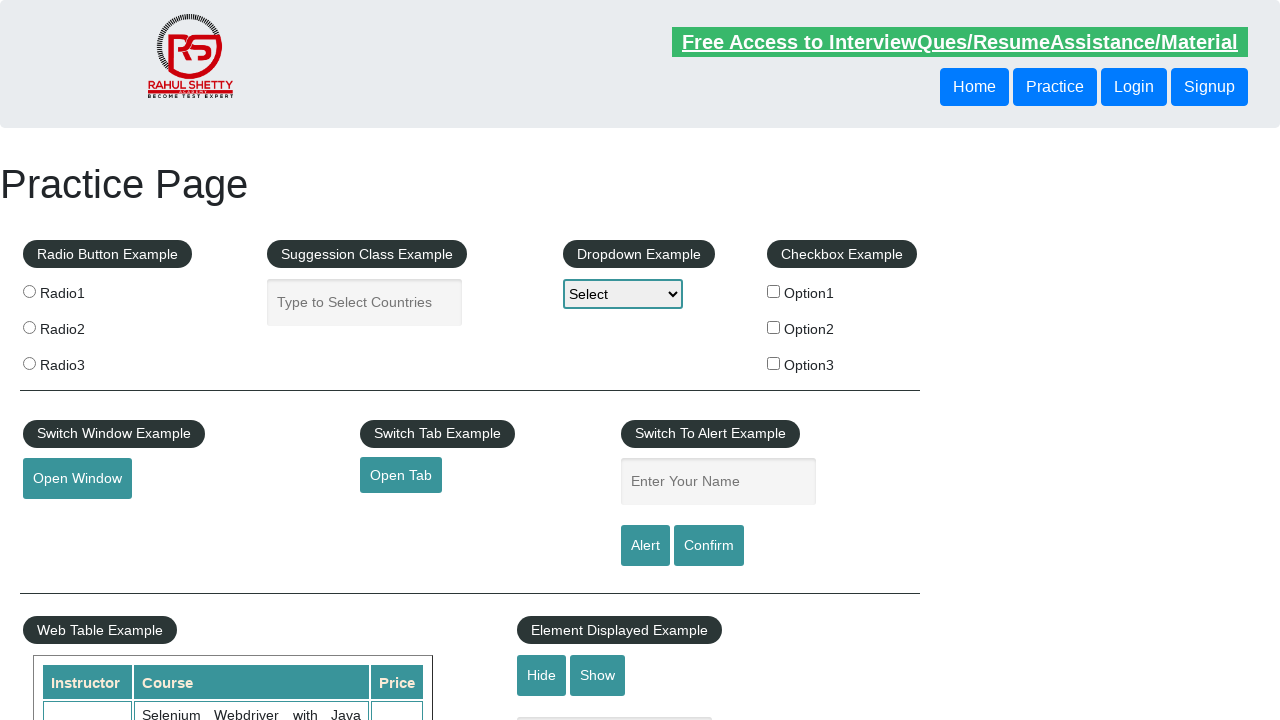

Navigated to AutomationPractice page
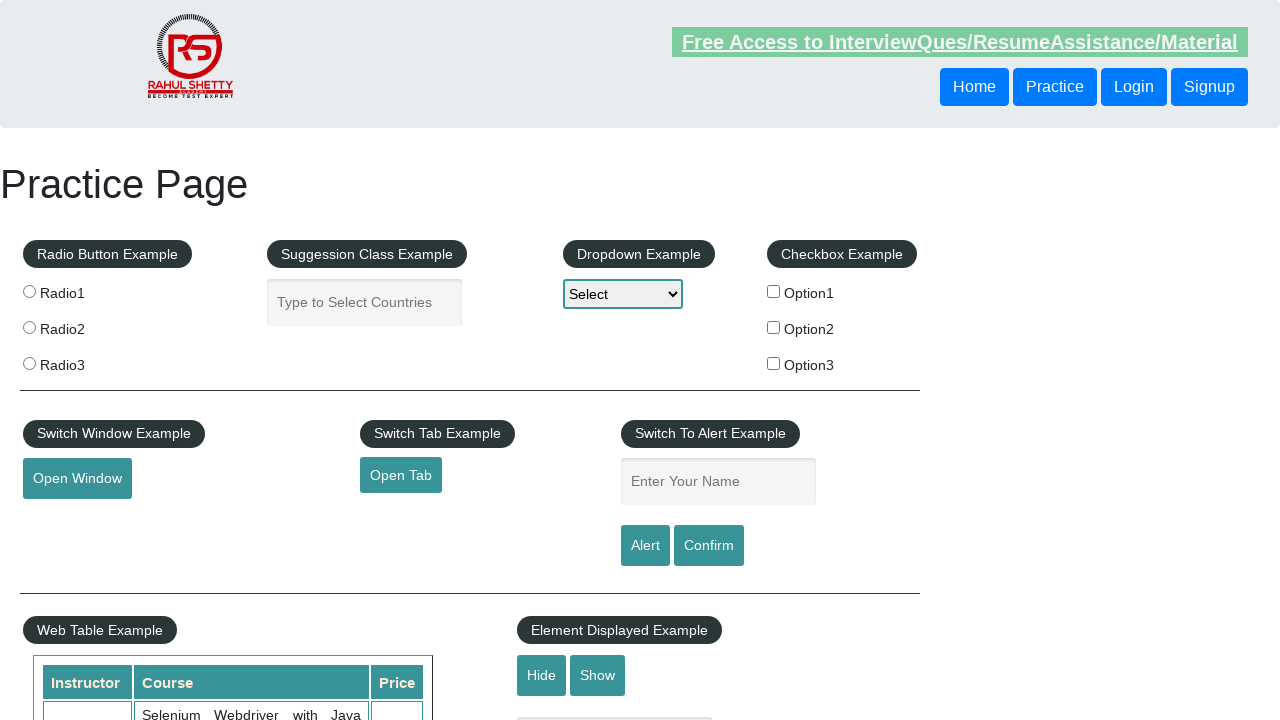

Located checkbox element with id 'checkBoxOption1'
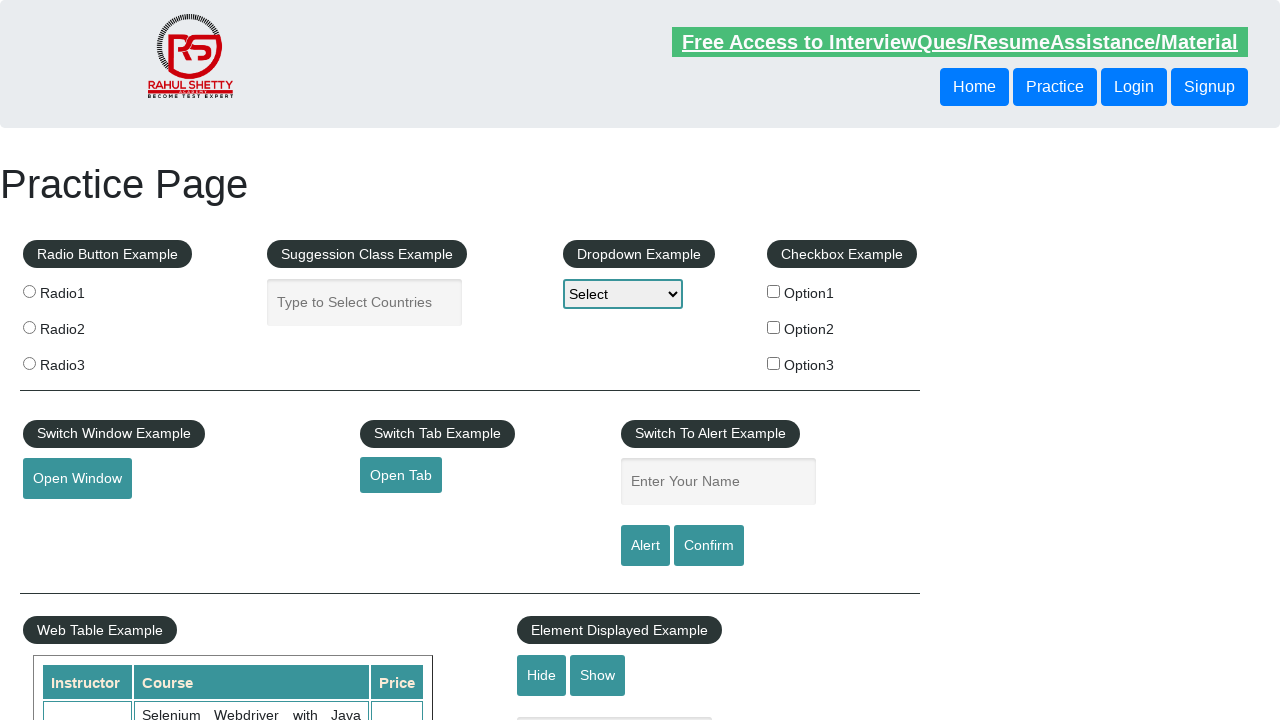

Clicked checkbox to select it at (774, 291) on #checkBoxOption1
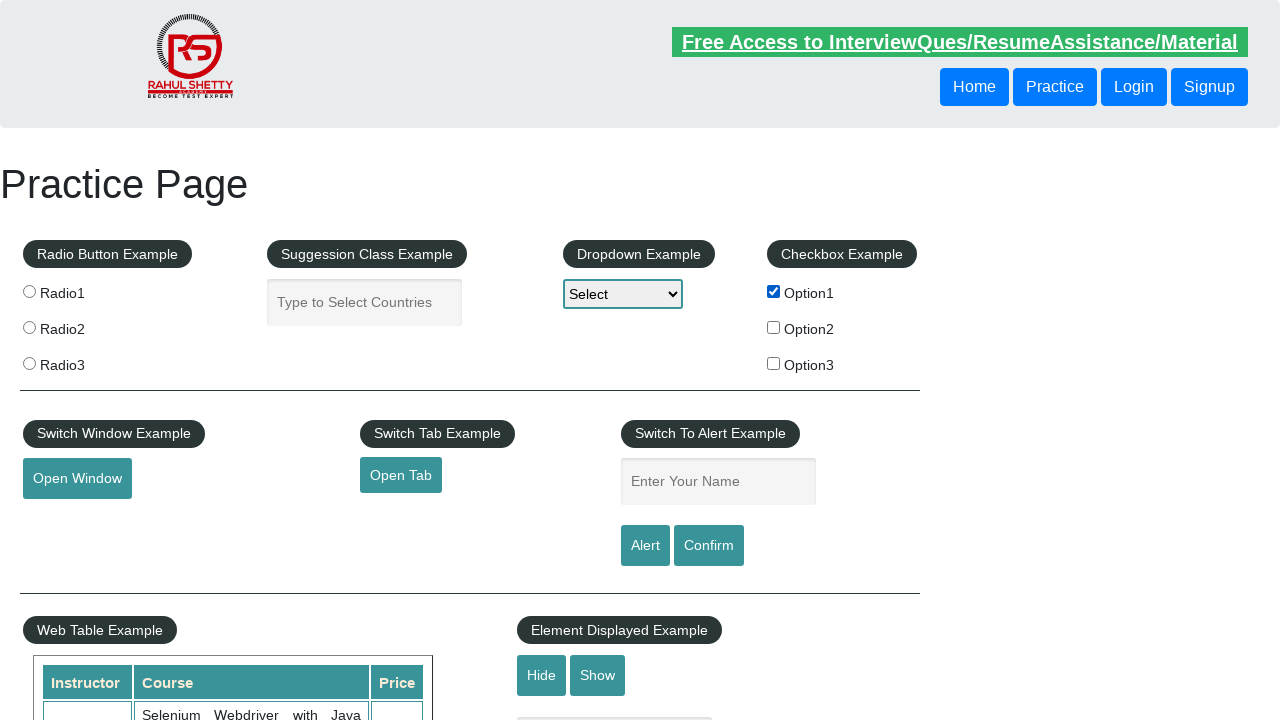

Verified checkbox is selected after first click
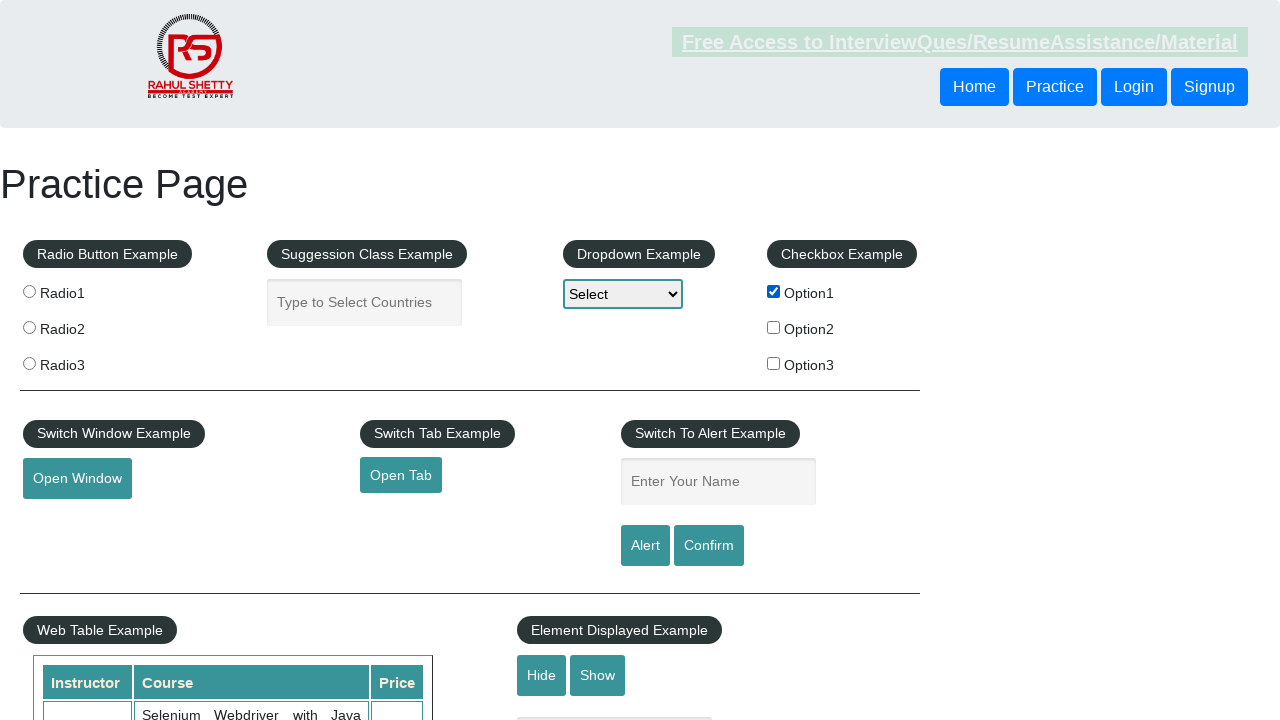

Clicked checkbox again to deselect it at (774, 291) on #checkBoxOption1
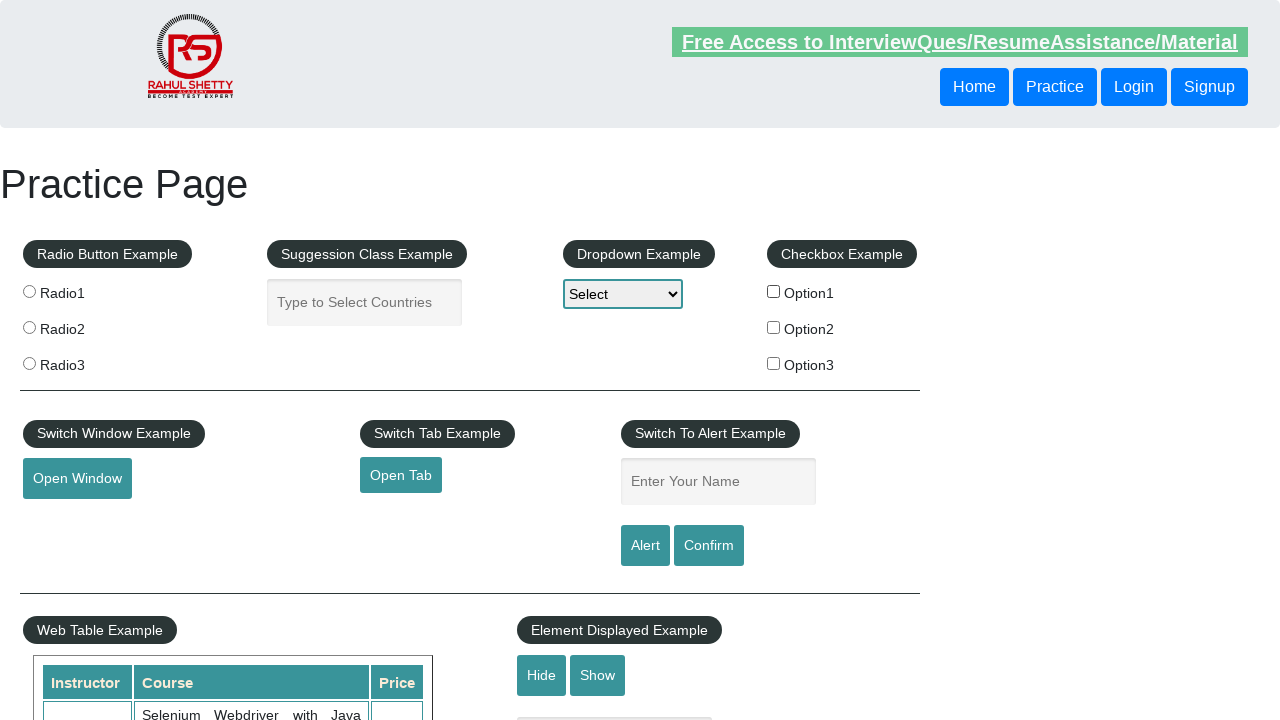

Verified checkbox is deselected after second click
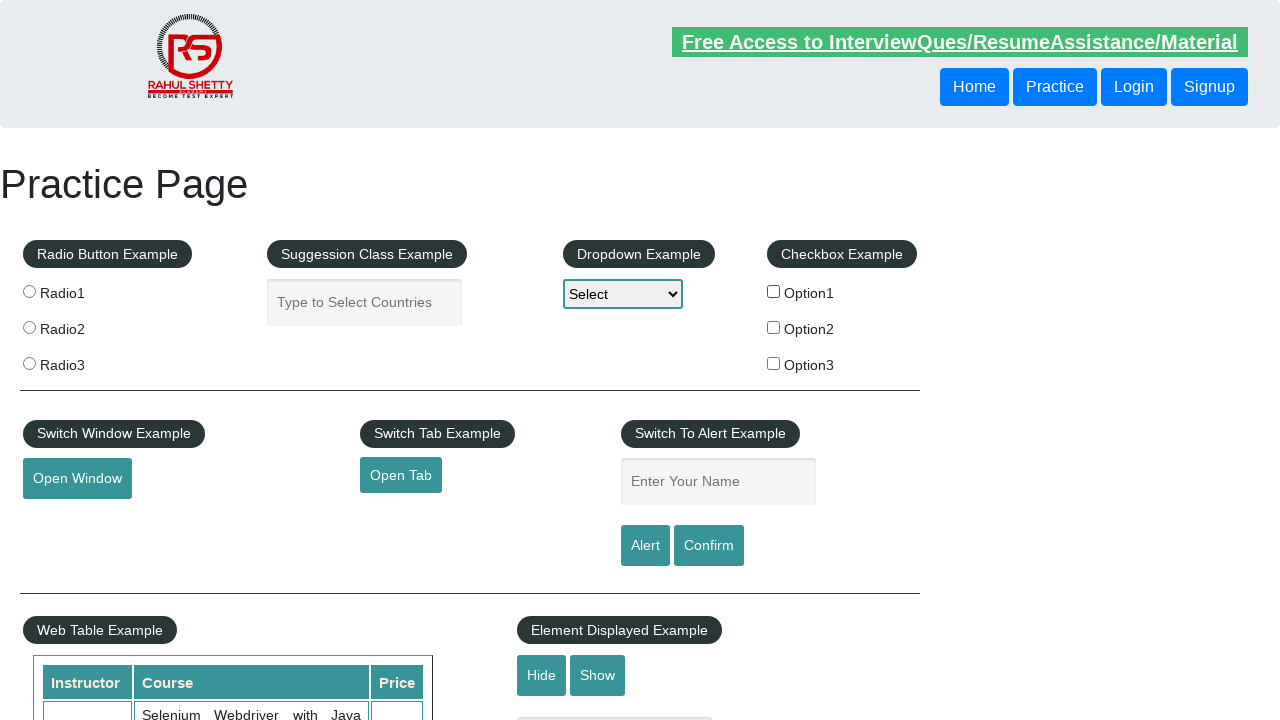

Located all checkbox elements on the page
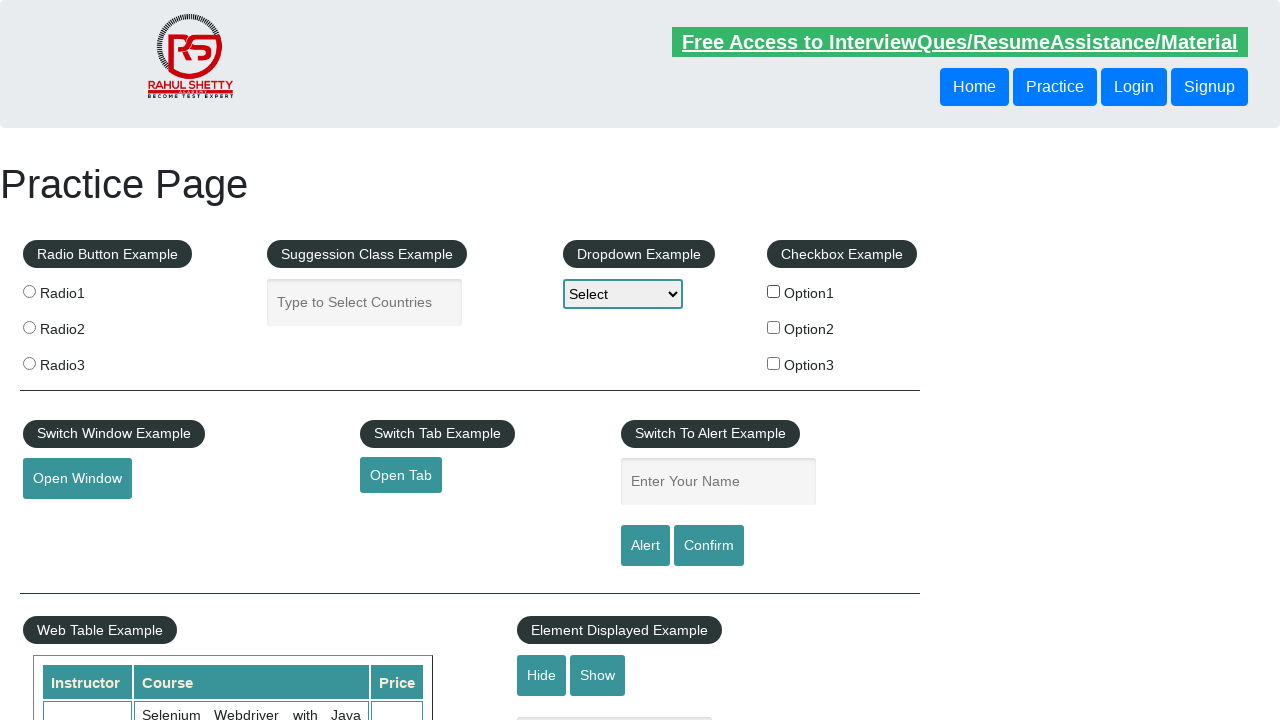

Counted total checkboxes on page: 3
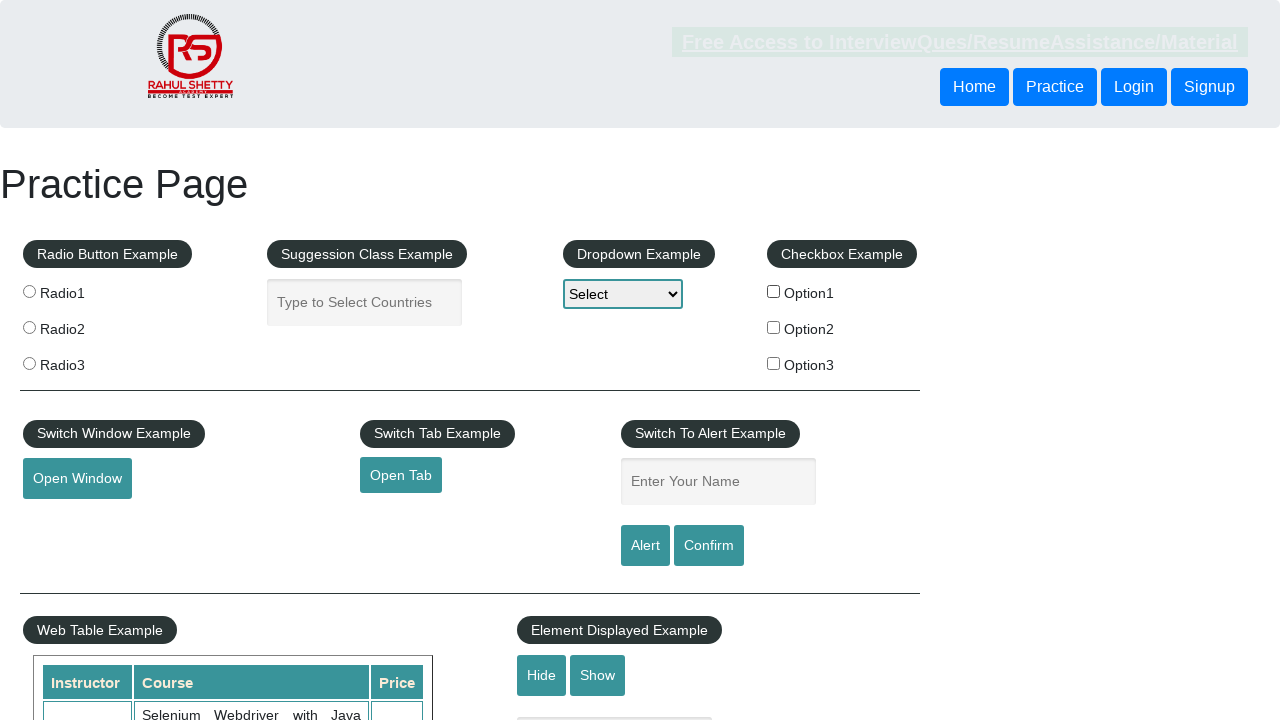

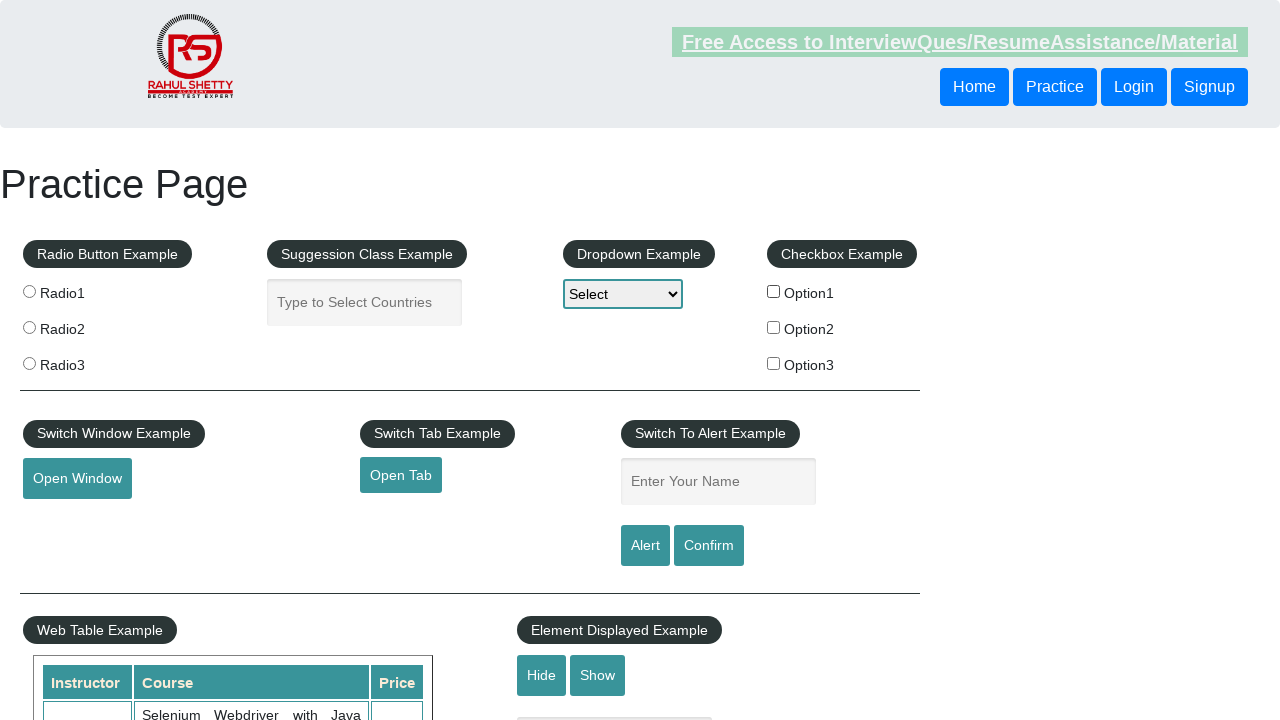